Opens multiple navigation links from the Selenium website in new tabs by right-clicking on each link and selecting "Open in new tab"

Starting URL: https://www.selenium.dev

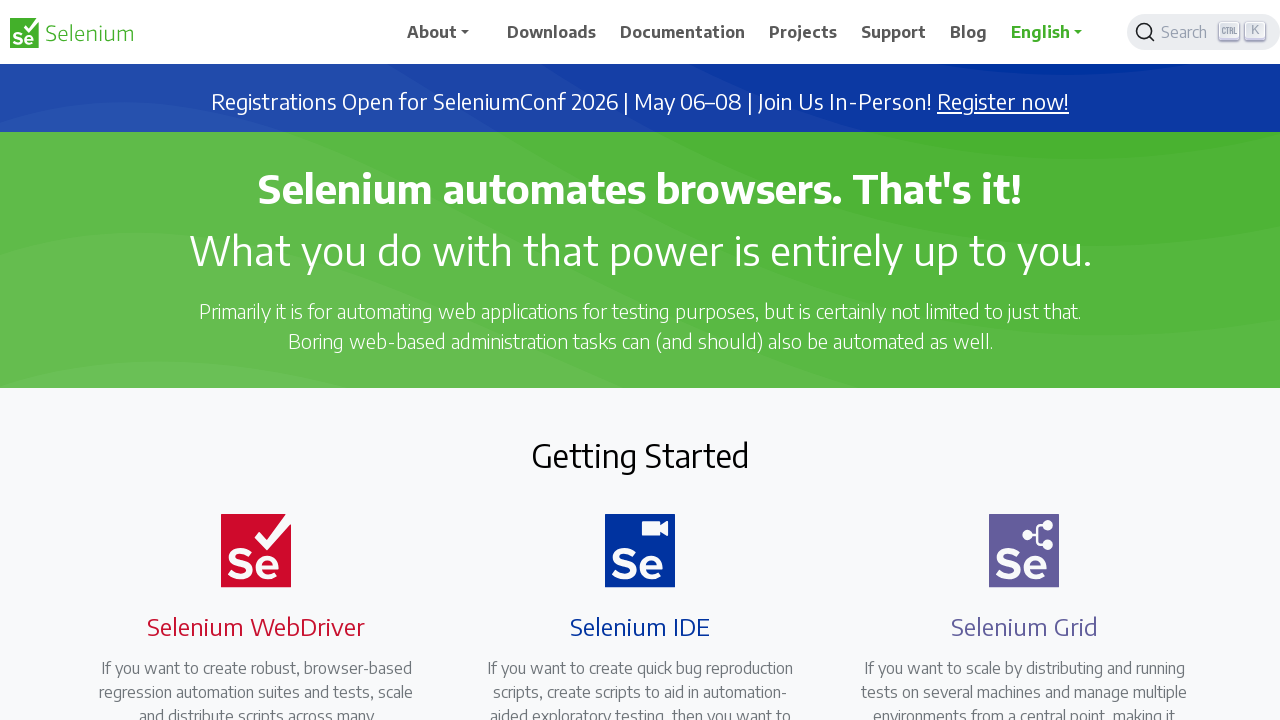

Located Downloads navigation link
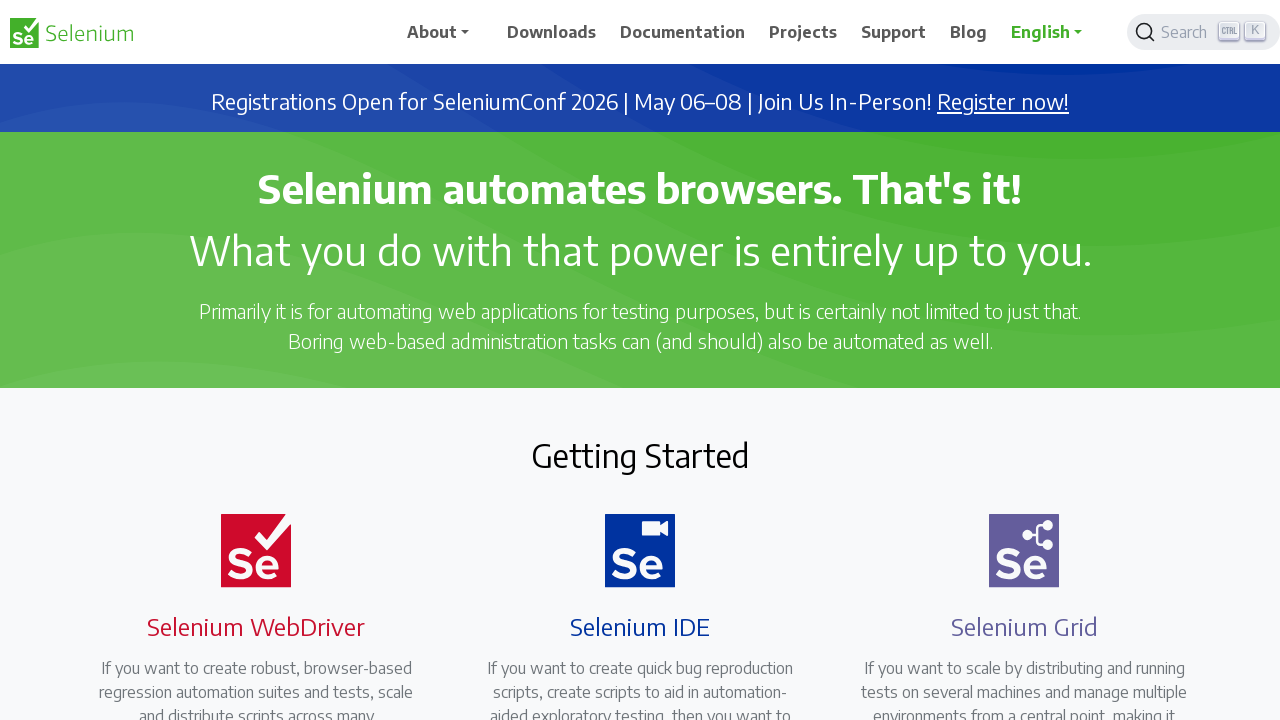

Located Documentation navigation link
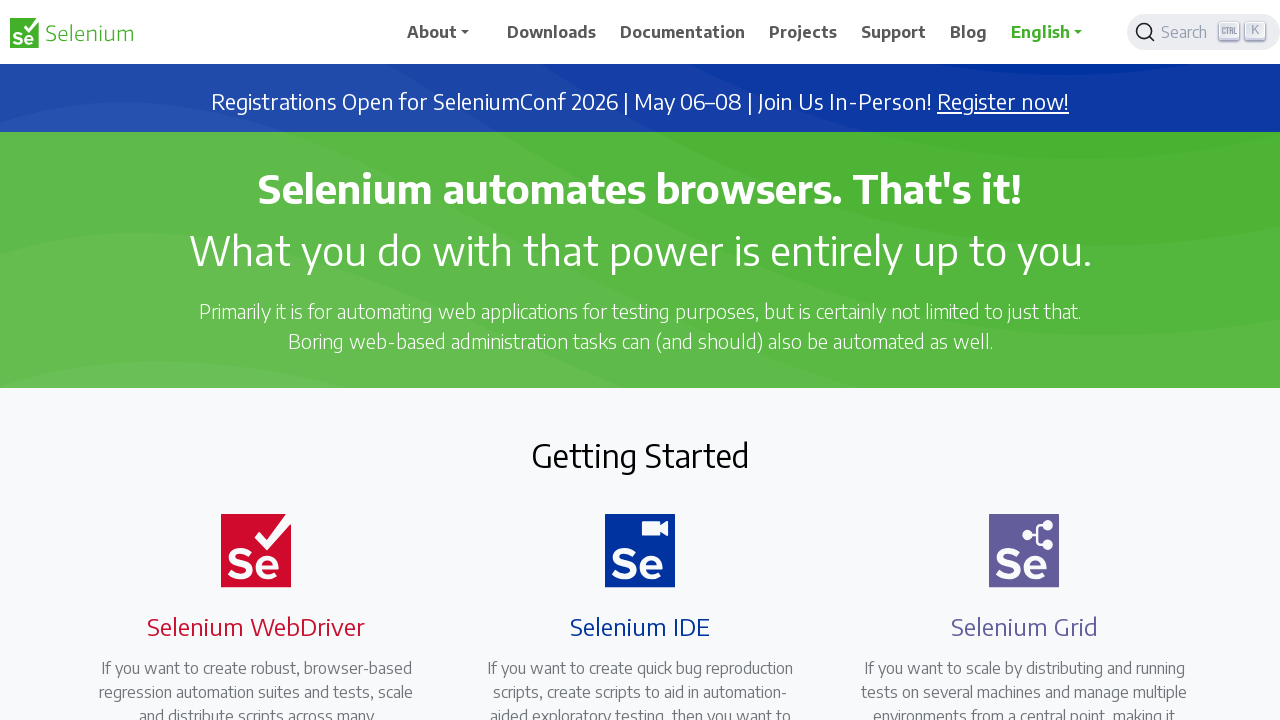

Located Projects navigation link
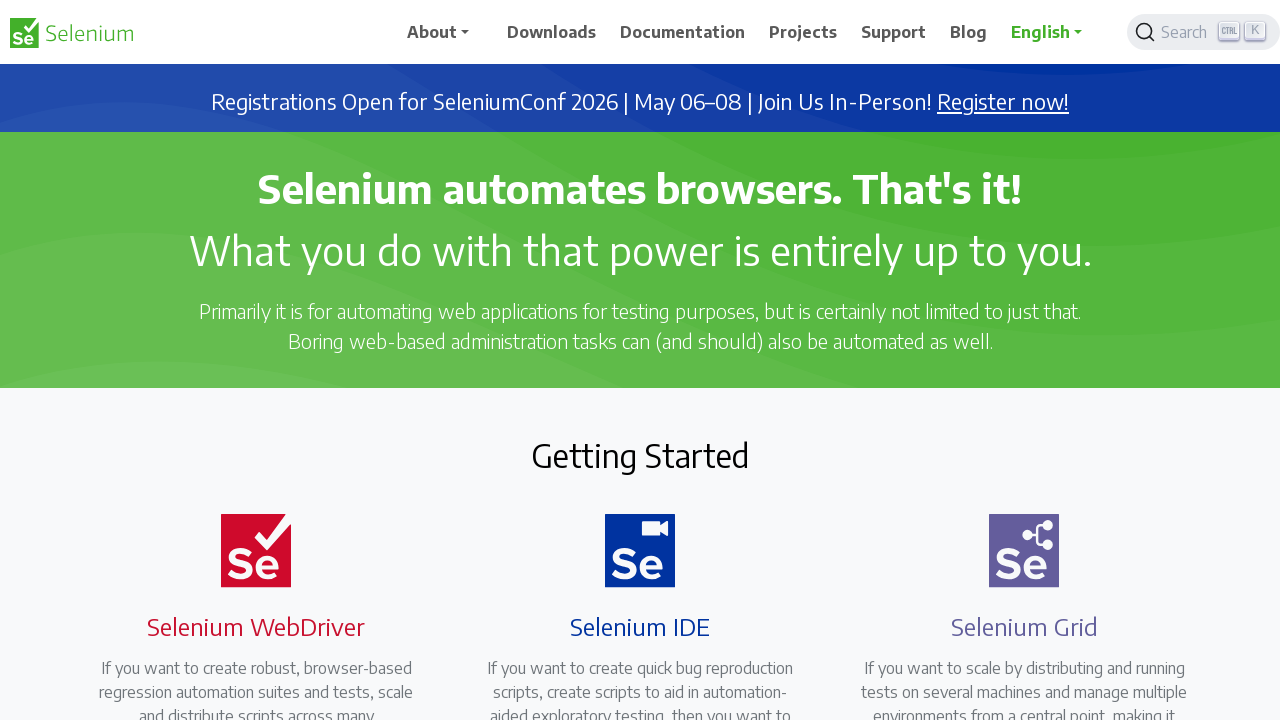

Located Support navigation link
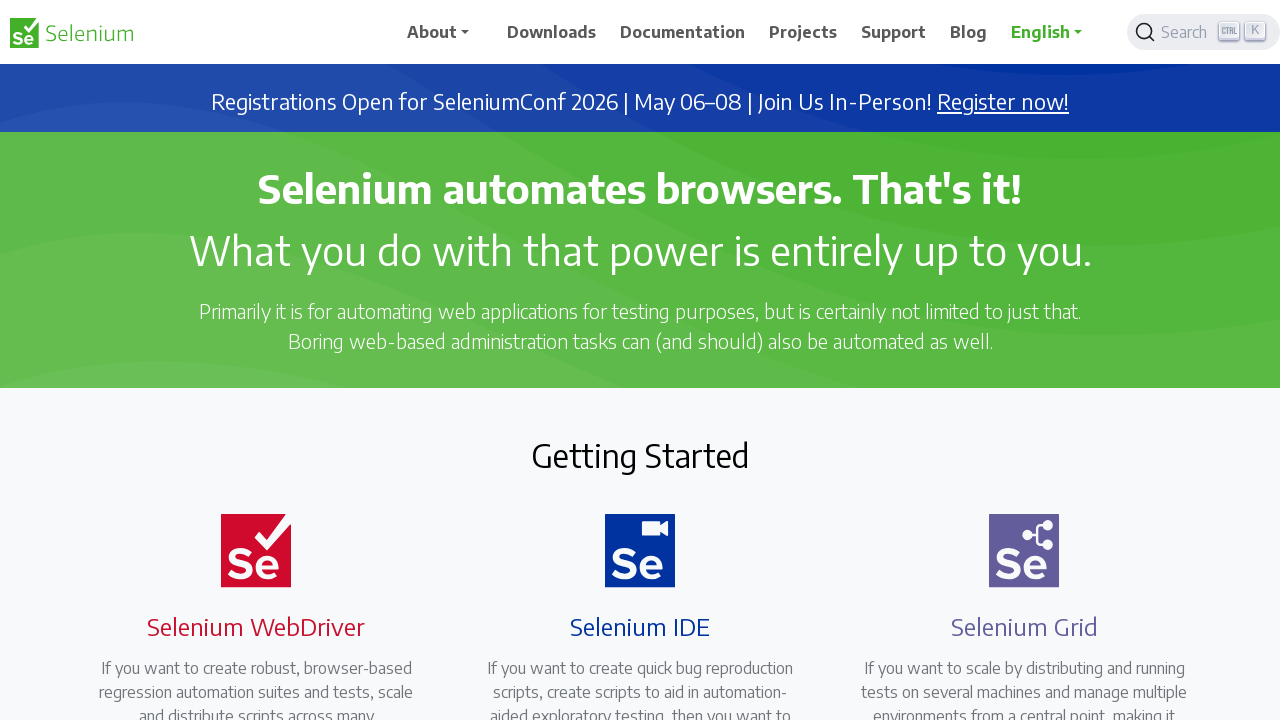

Right-clicked on Downloads link to open context menu at (552, 32) on xpath=//a[.='Downloads']
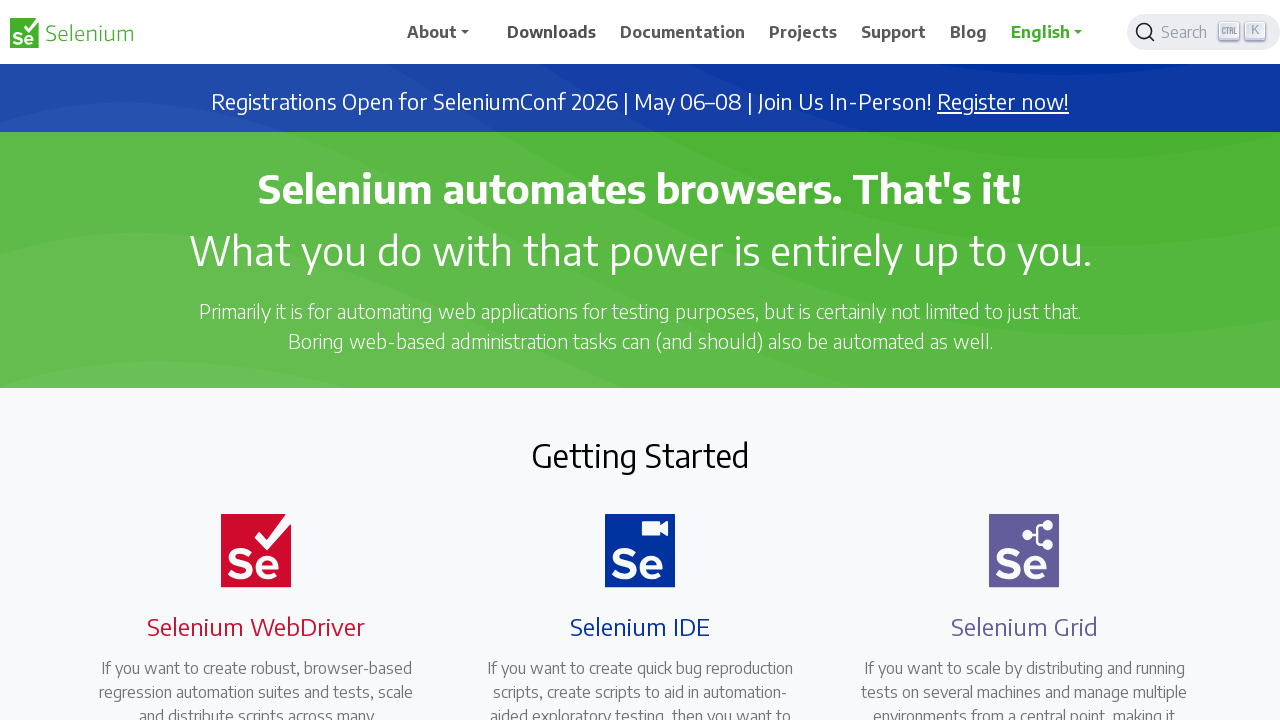

Selected 'Open in new tab' for Downloads link
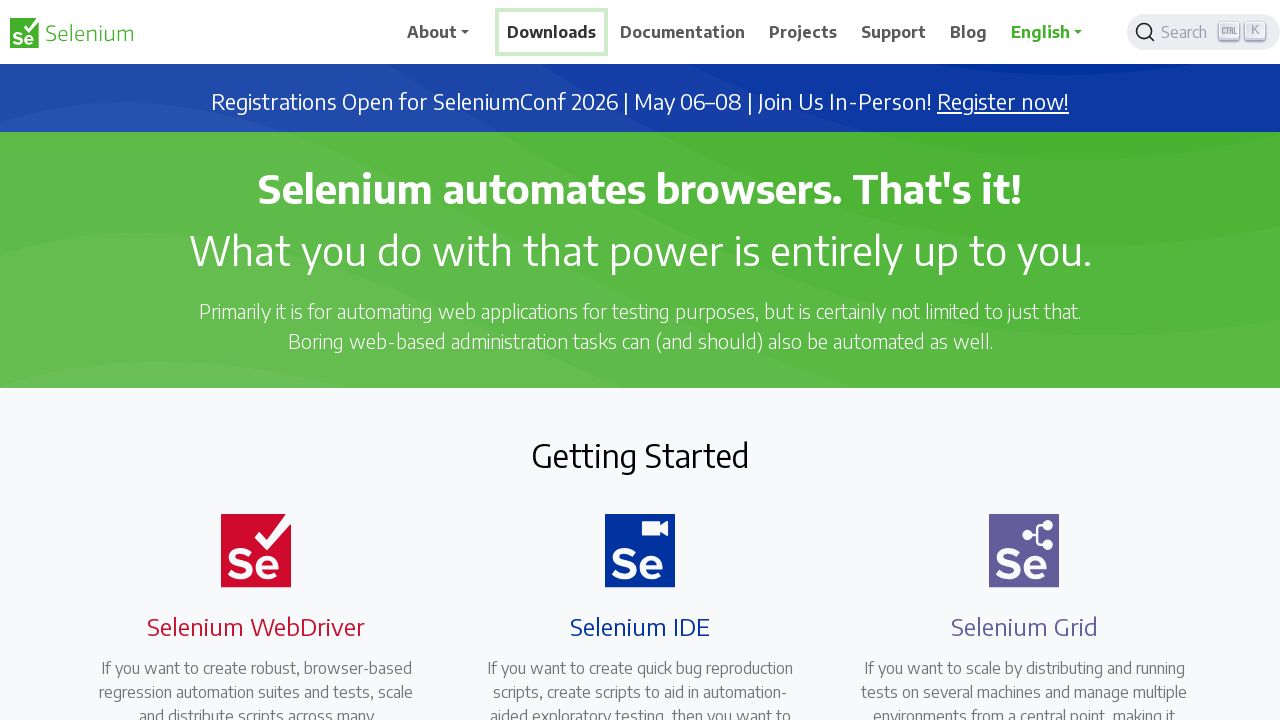

Right-clicked on Documentation link to open context menu at (683, 32) on xpath=//a[.='Documentation']
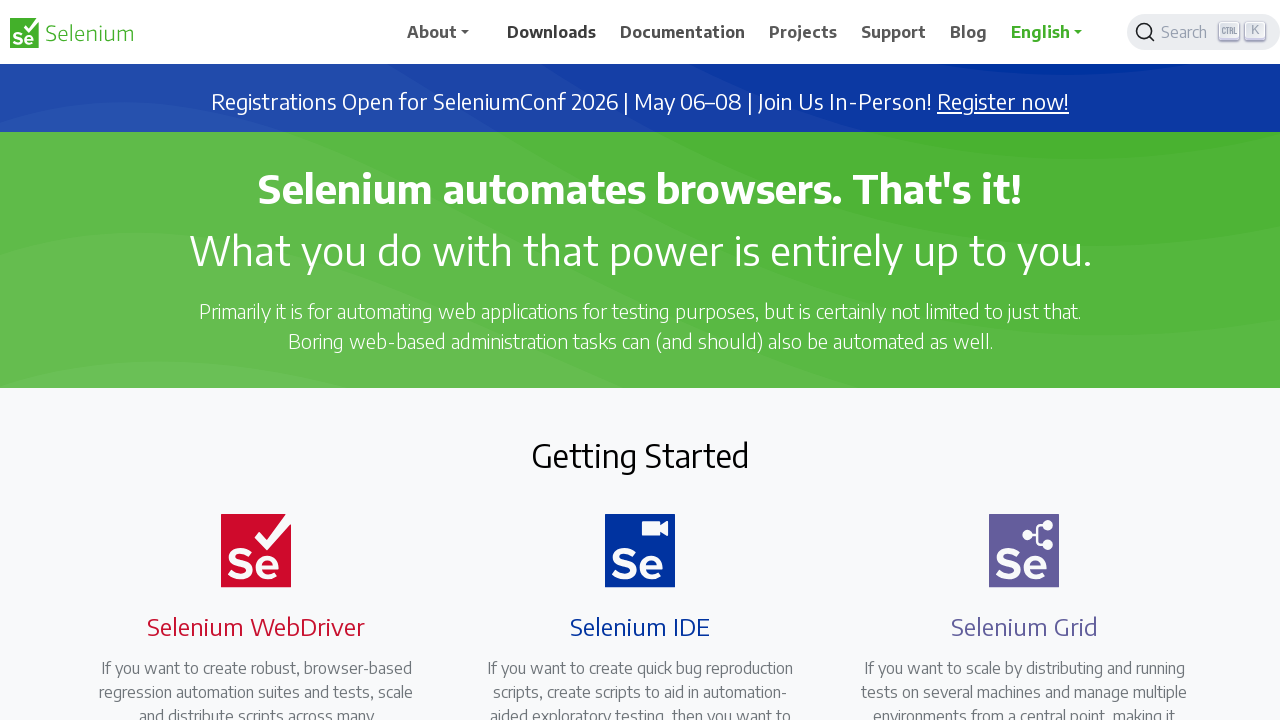

Selected 'Open in new tab' for Documentation link
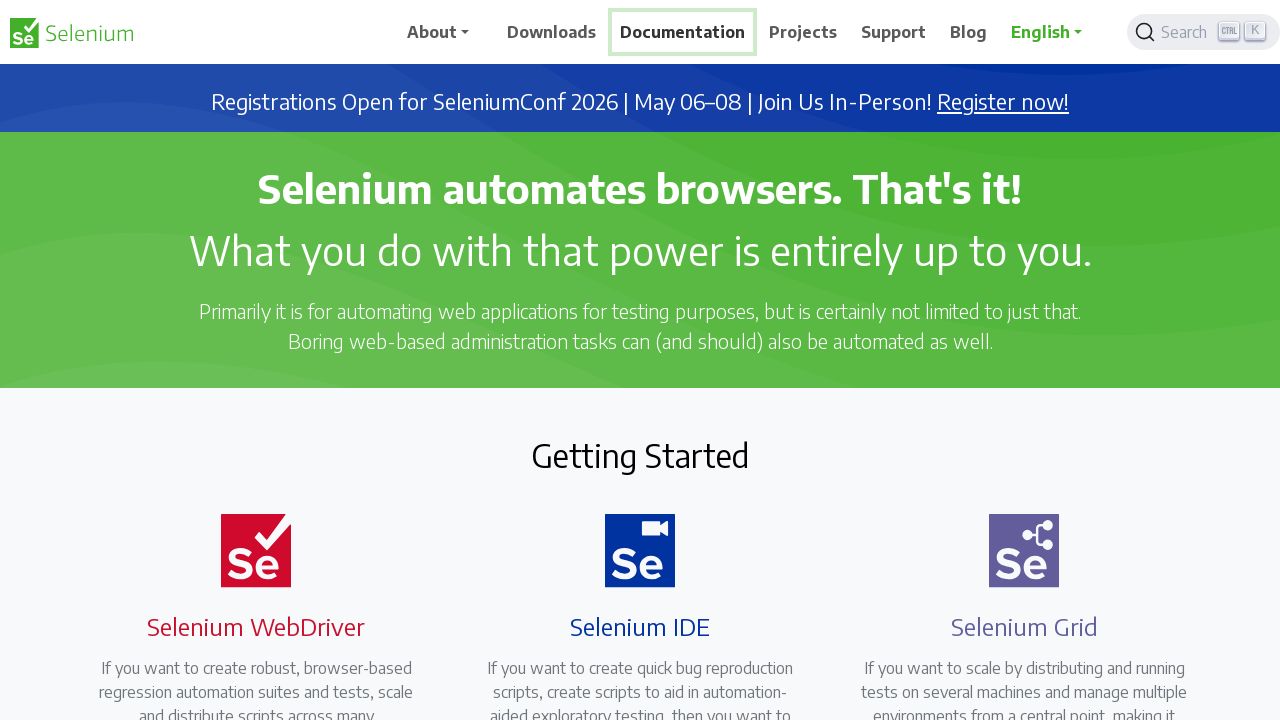

Right-clicked on Projects link to open context menu at (803, 32) on xpath=//a[.='Projects']
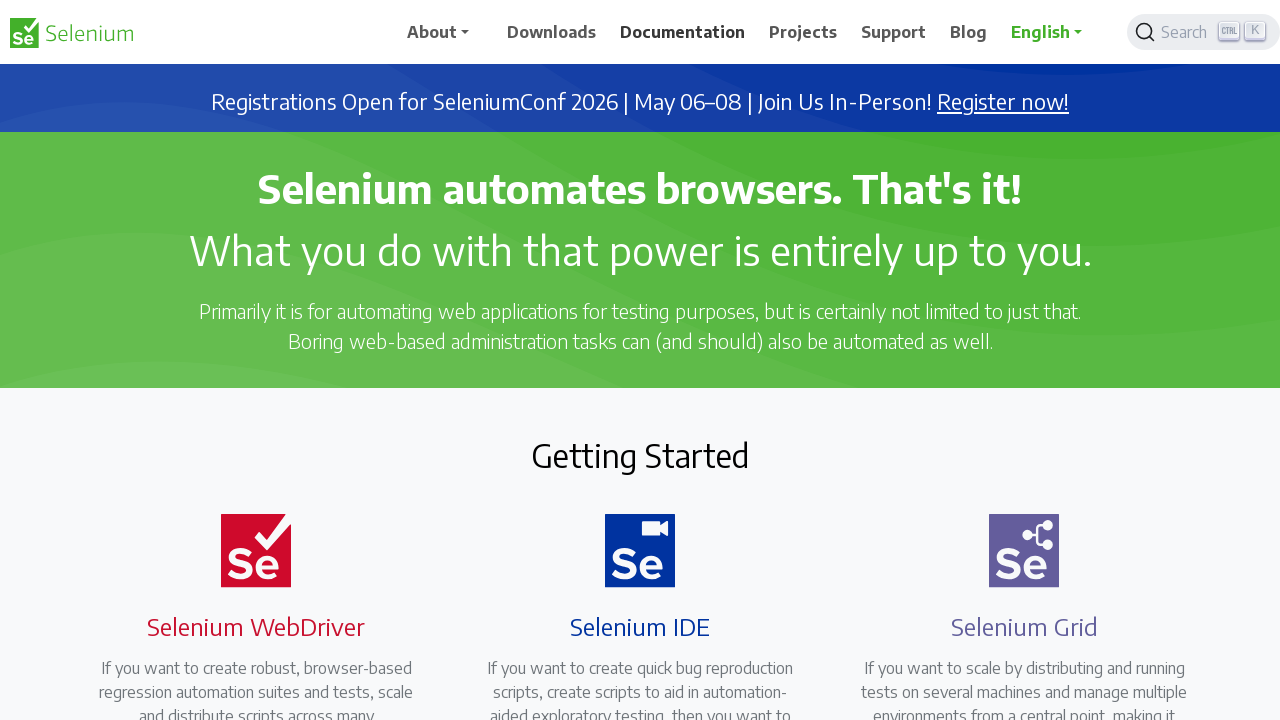

Selected 'Open in new tab' for Projects link
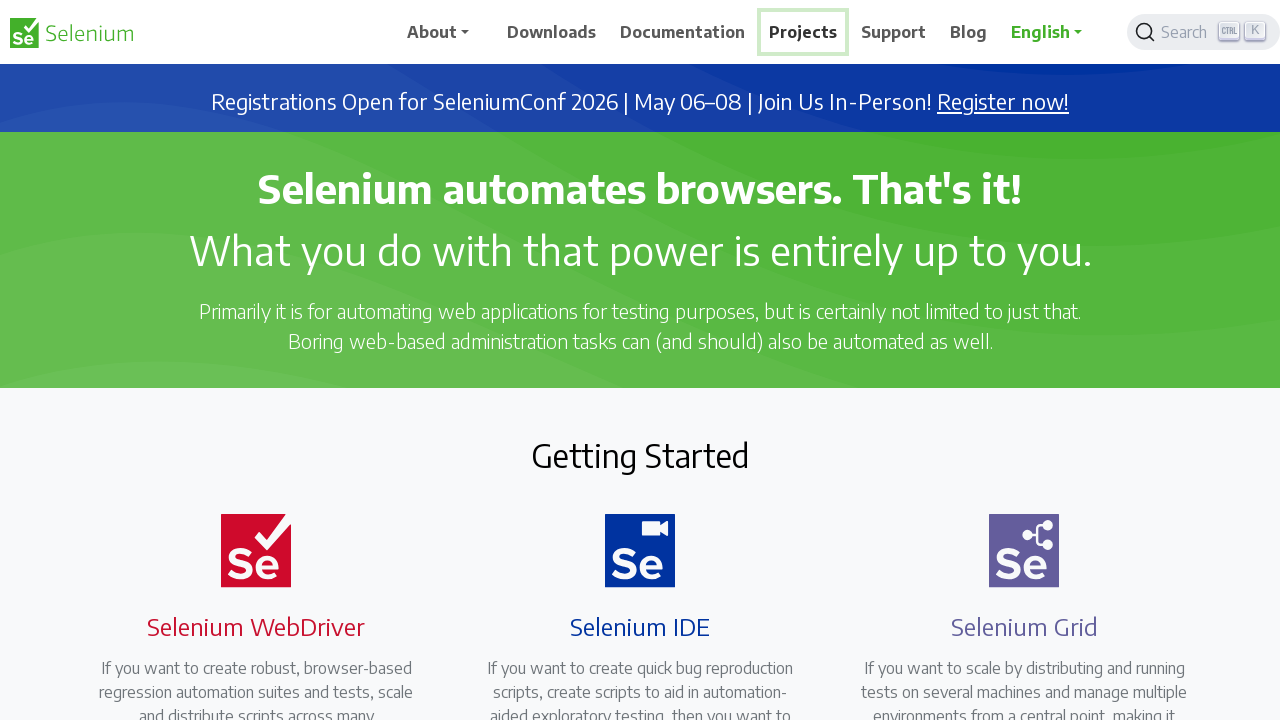

Right-clicked on Support link to open context menu at (894, 32) on xpath=//a[.='Support']
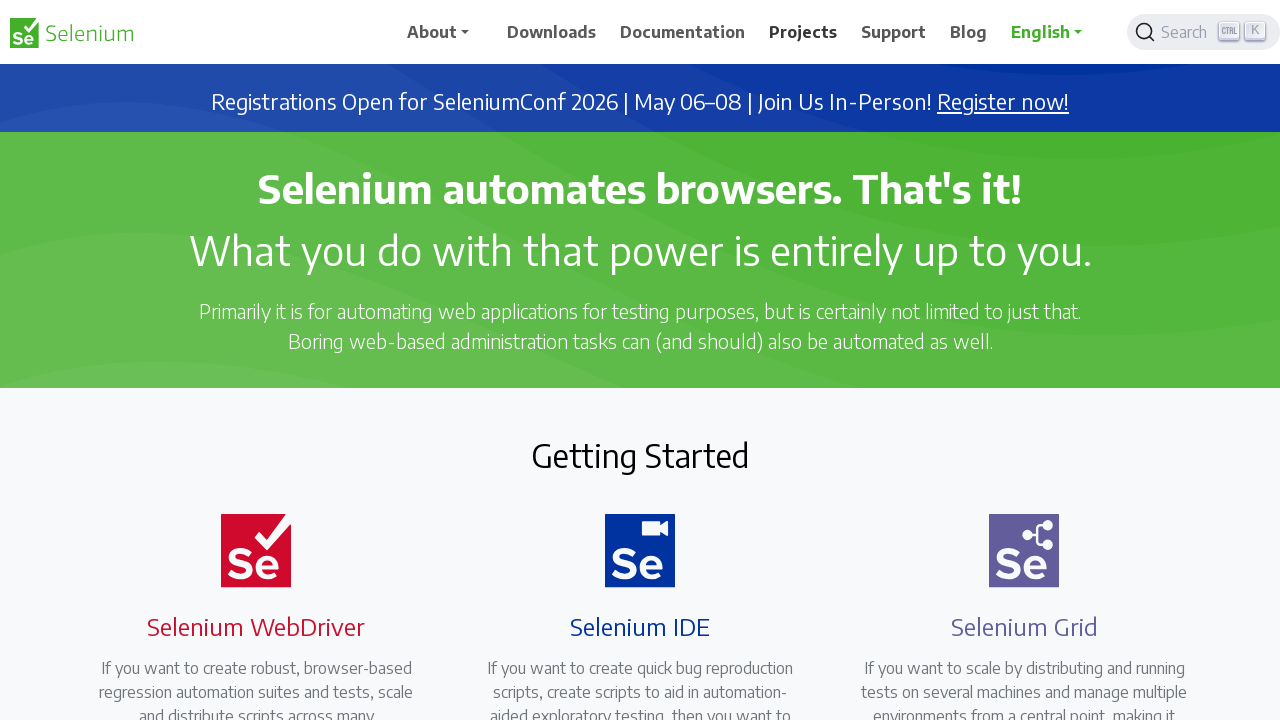

Selected 'Open in new tab' for Support link
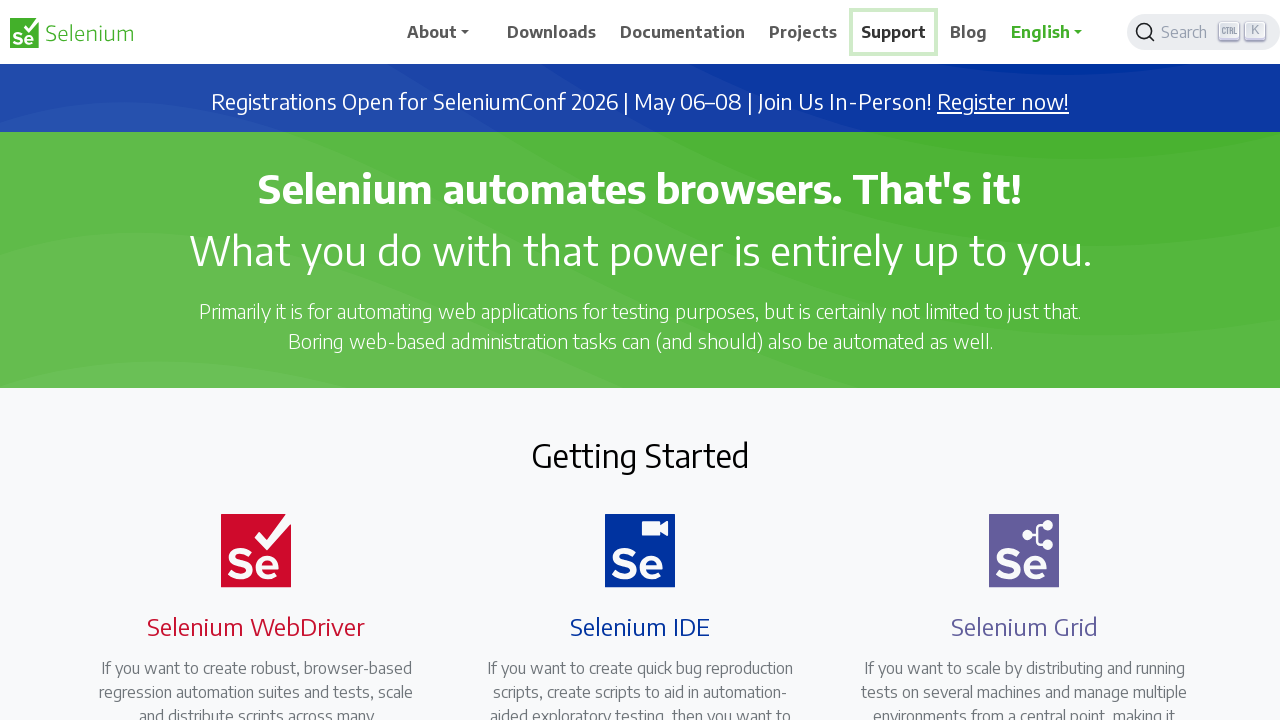

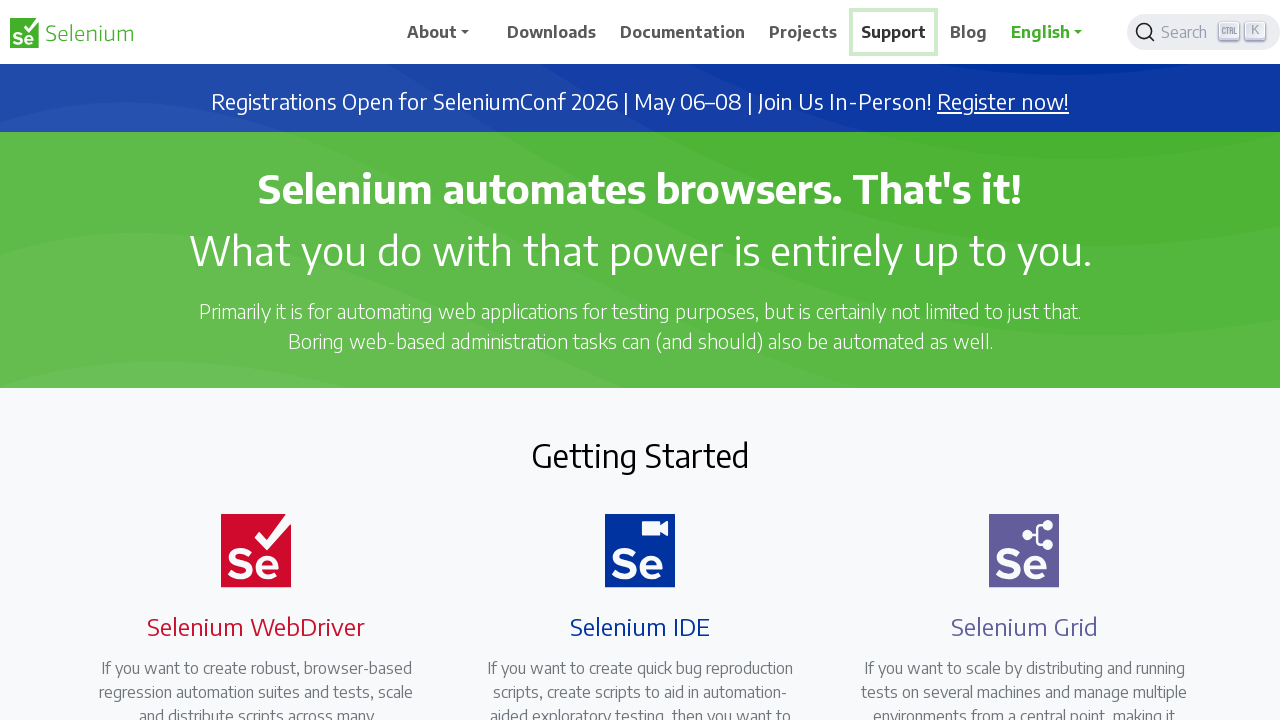